Tests checkbox functionality by clicking all available checkboxes

Starting URL: https://codenboxautomationlab.com/practice/

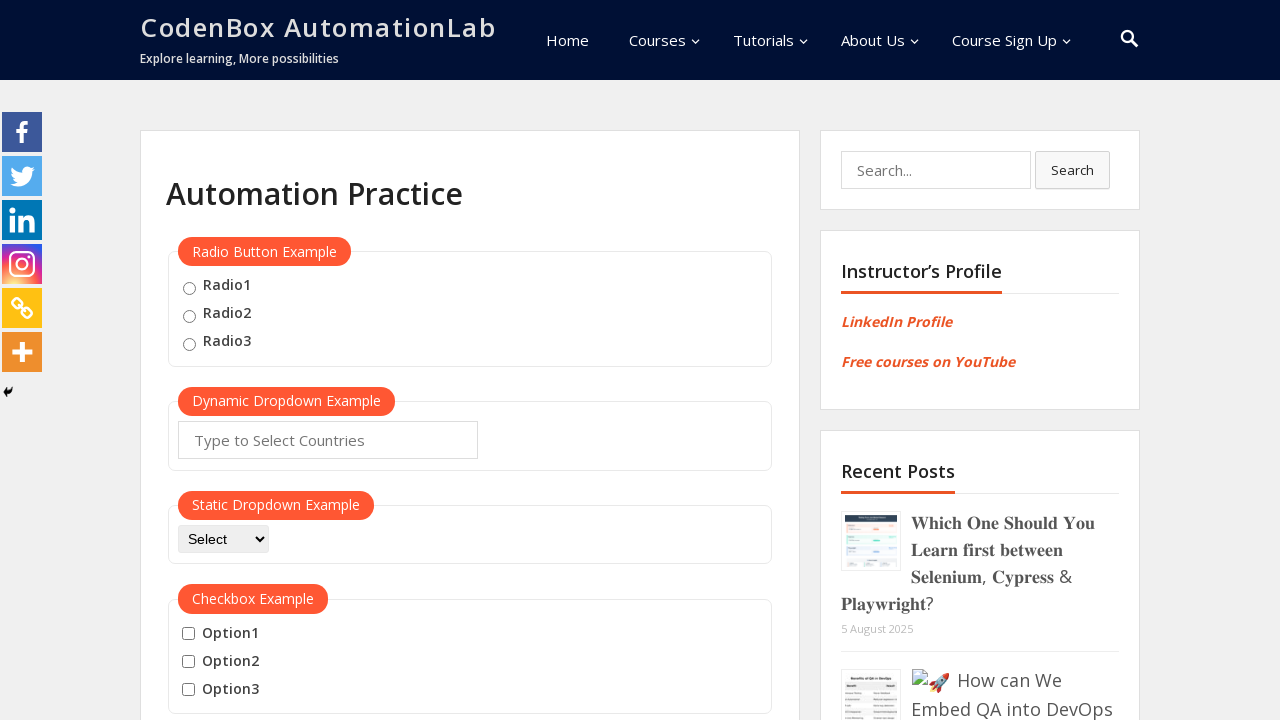

Located all checkboxes in the checkbox example section
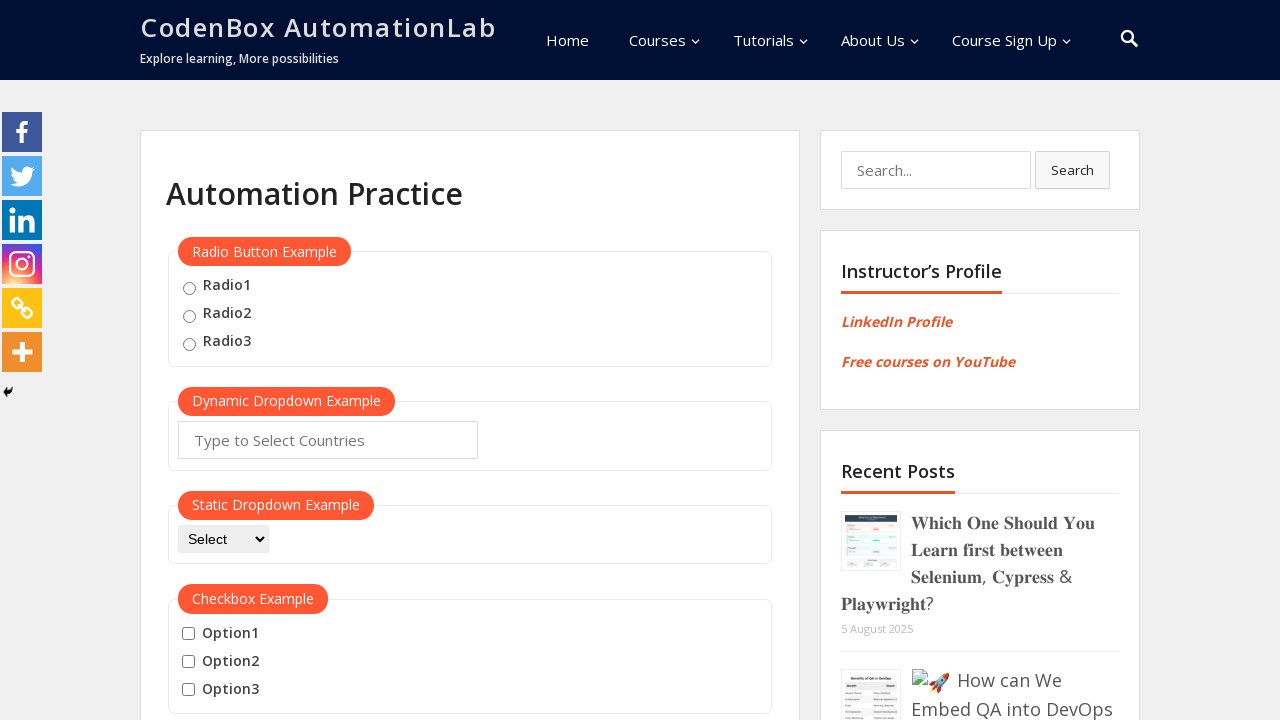

Clicked a checkbox at (188, 634) on #checkbox-example input[type='checkbox'] >> nth=0
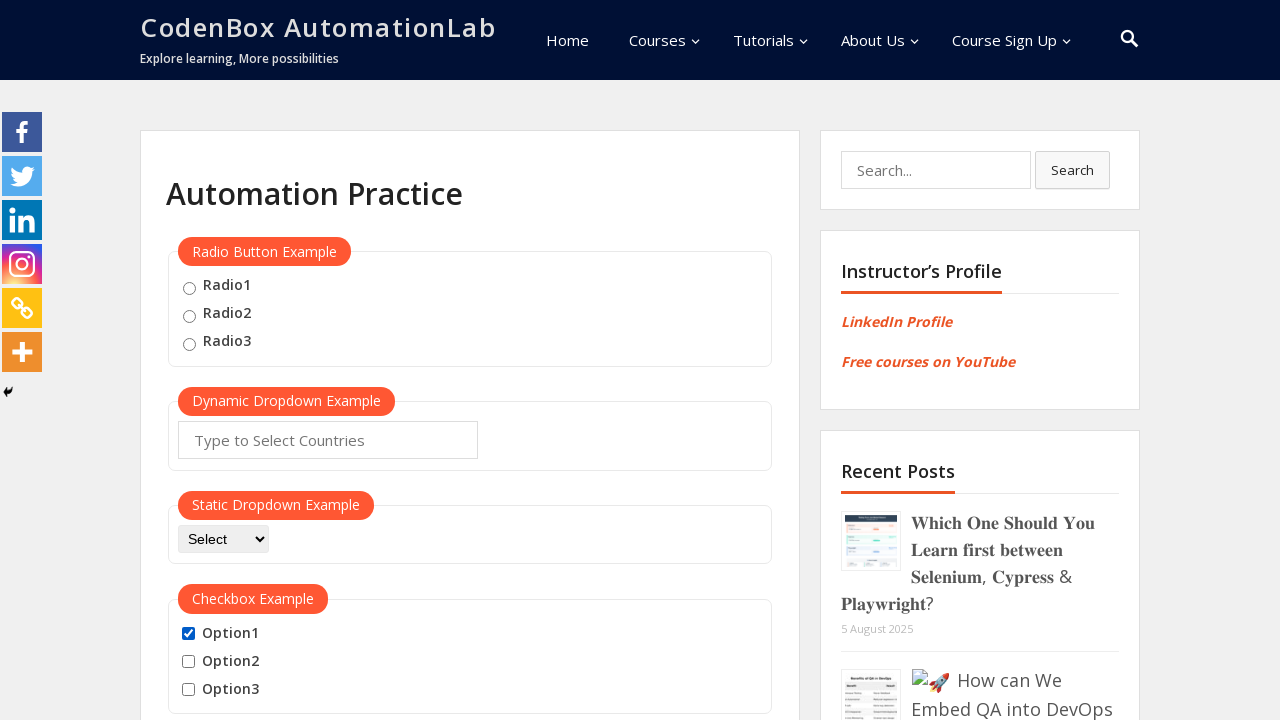

Clicked a checkbox at (188, 662) on #checkbox-example input[type='checkbox'] >> nth=1
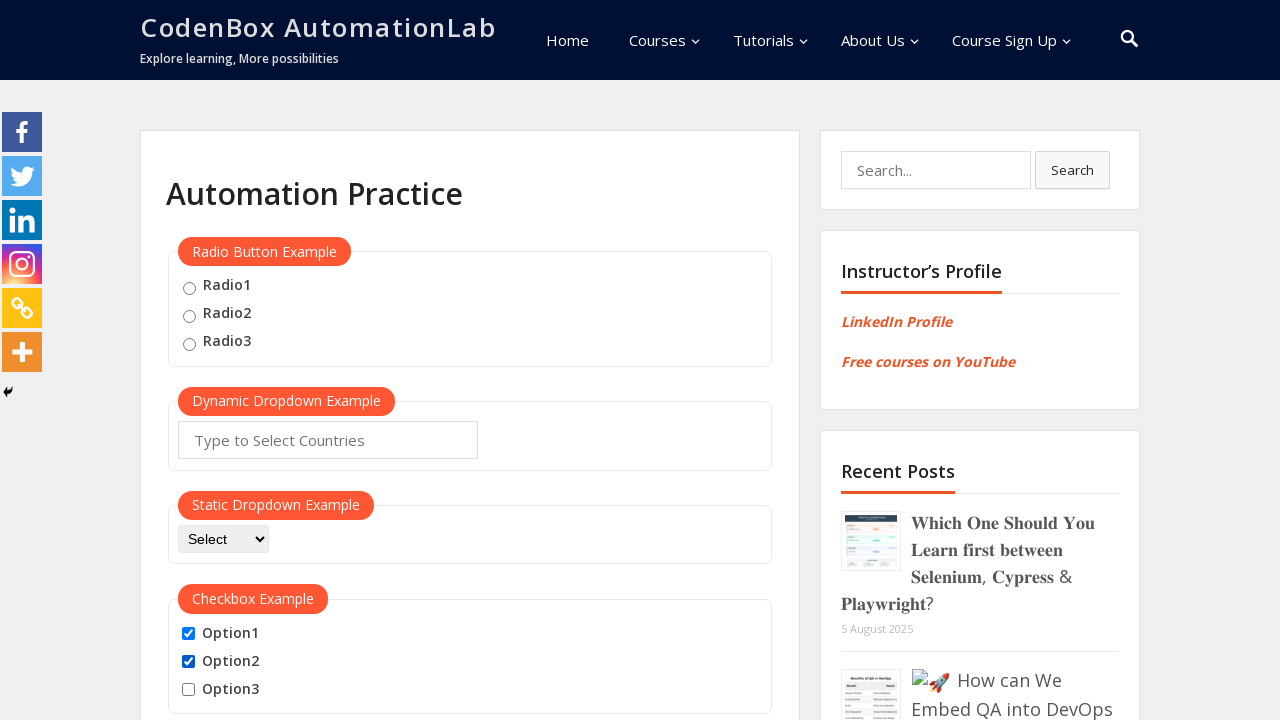

Clicked a checkbox at (188, 690) on #checkbox-example input[type='checkbox'] >> nth=2
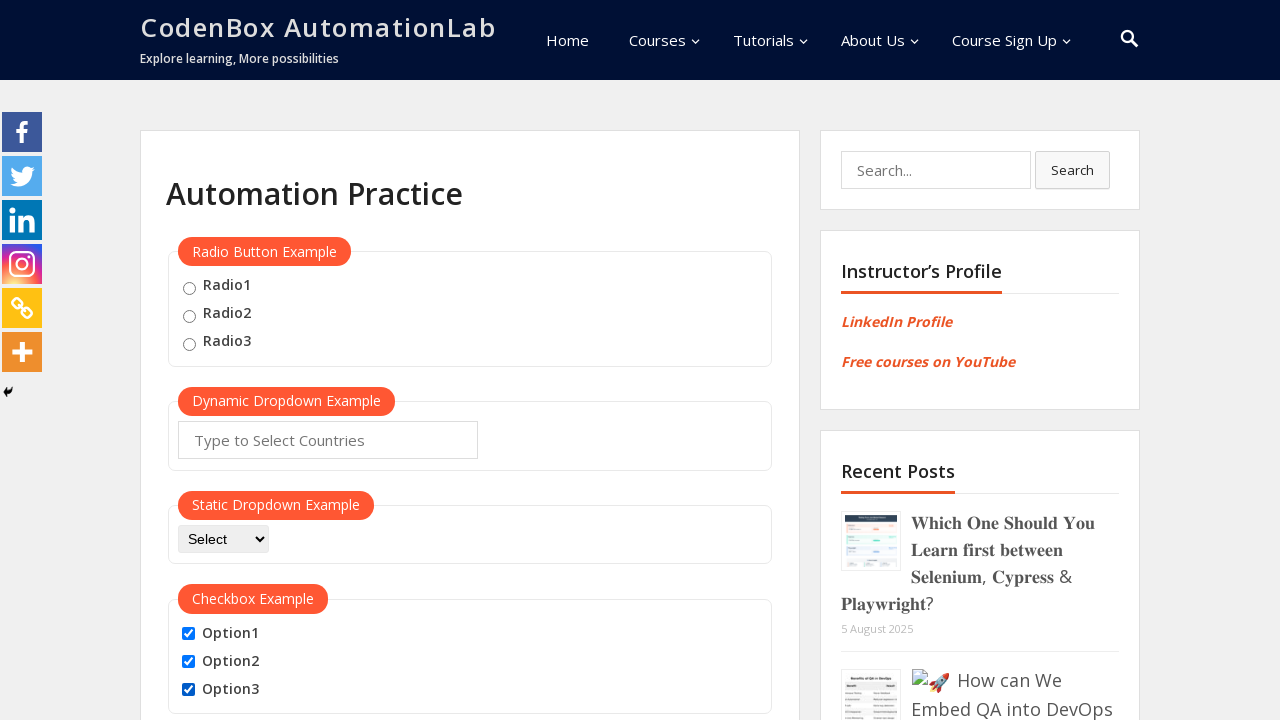

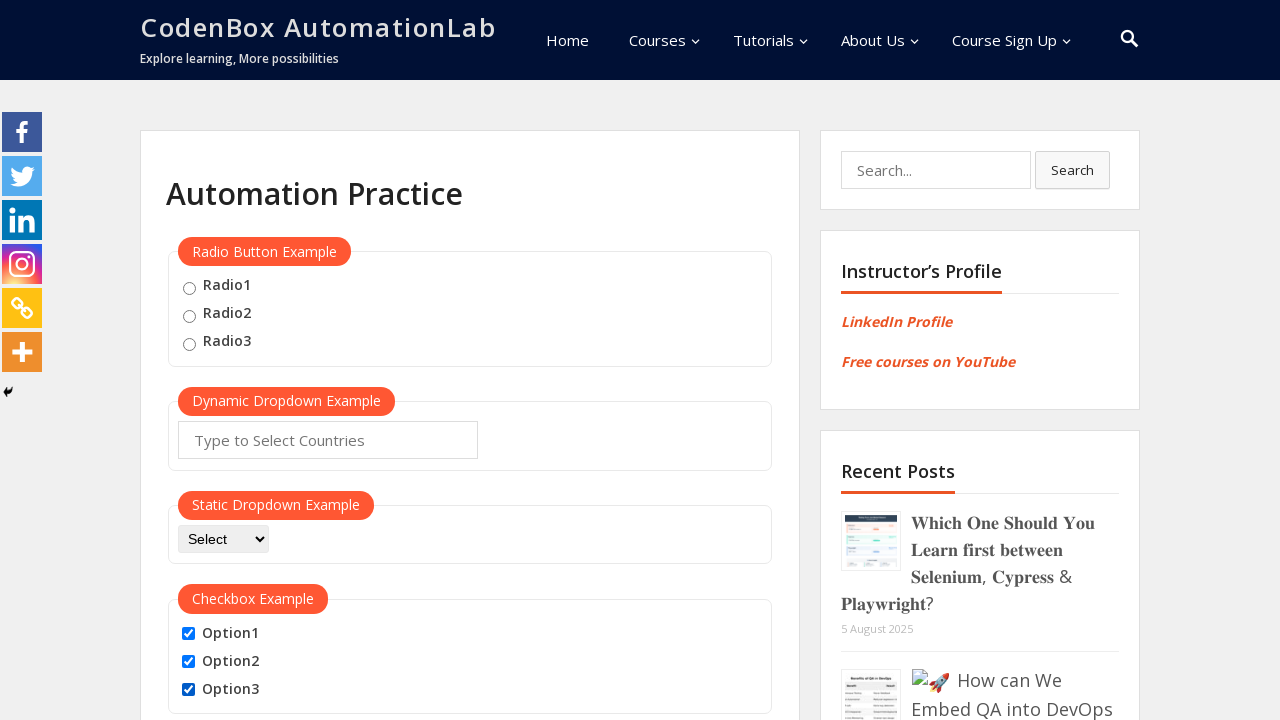